Simple test that navigates to the Rahul Shetty Academy Selenium Practice page to verify the page loads successfully

Starting URL: https://rahulshettyacademy.com/seleniumPractise/#/

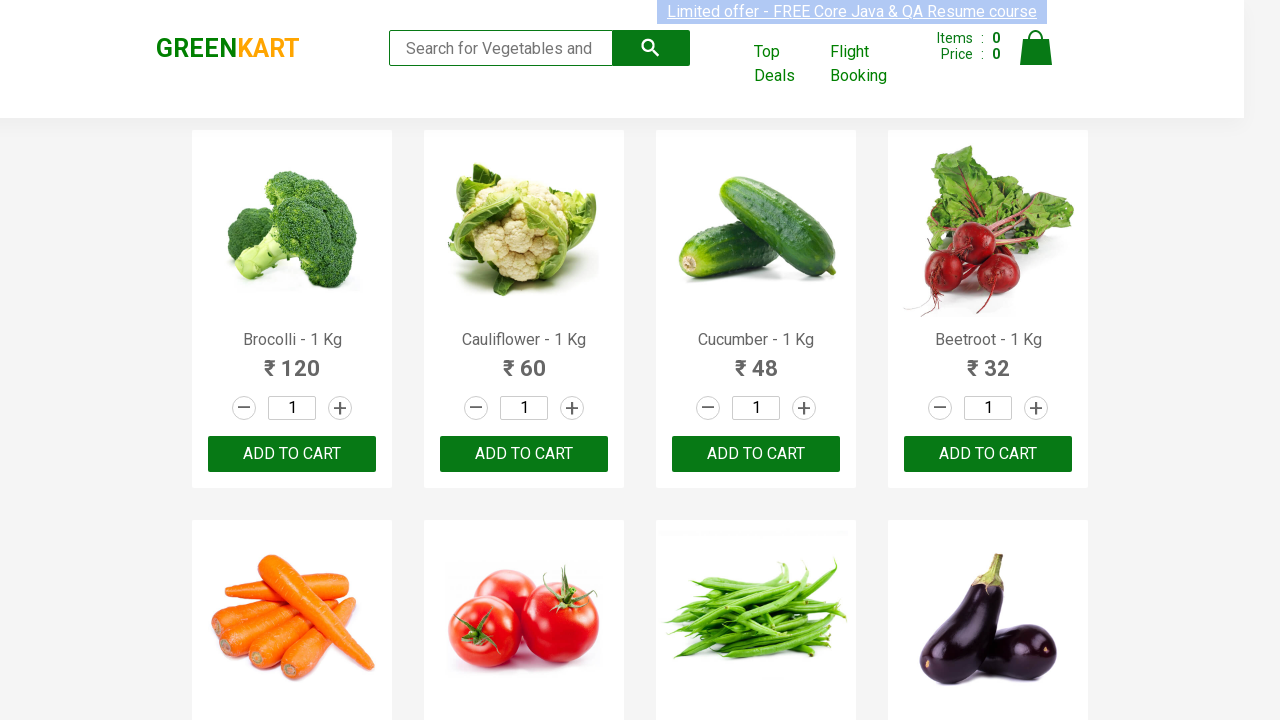

Page fully loaded - network idle state reached on Rahul Shetty Academy Selenium Practice page
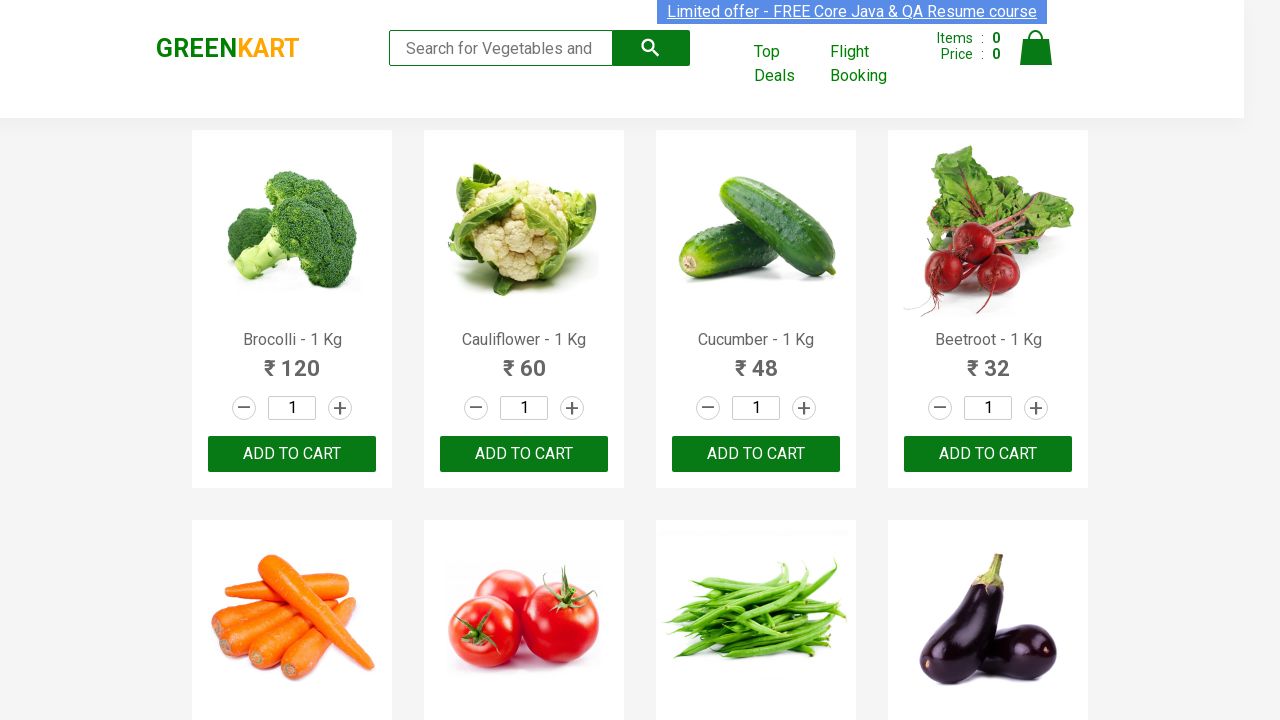

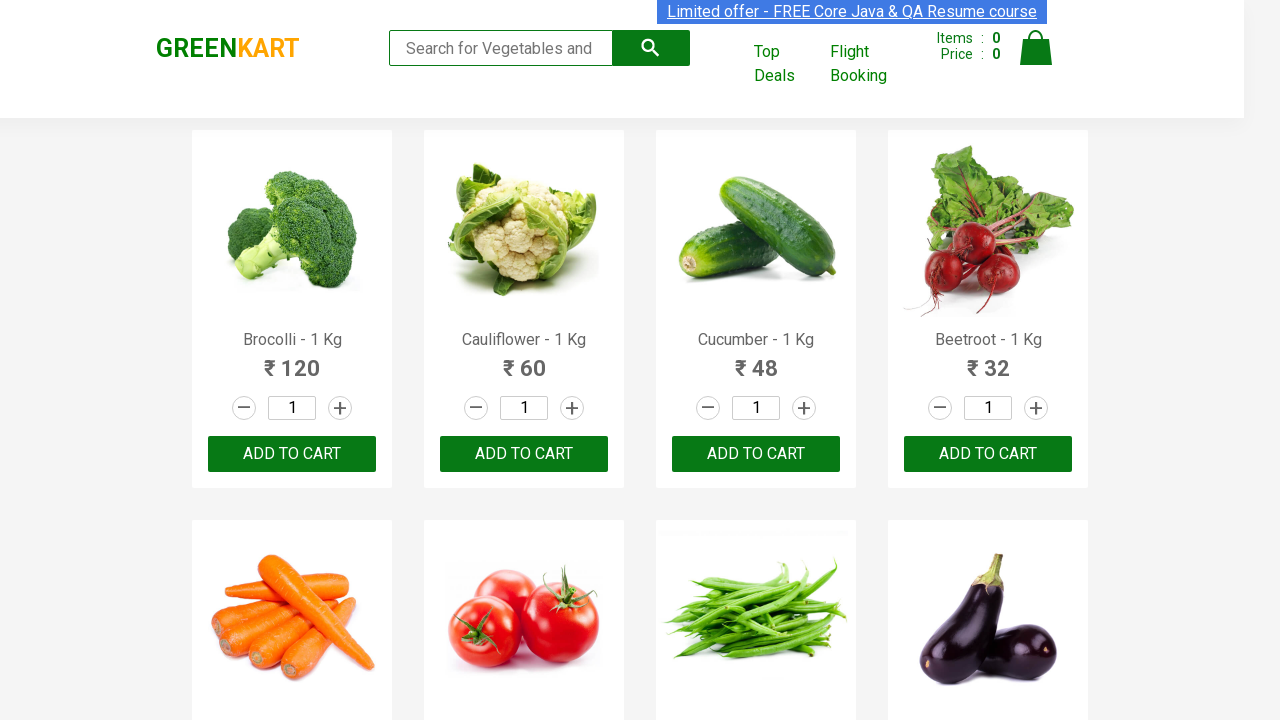